Tests that other controls are hidden when editing a todo item

Starting URL: https://demo.playwright.dev/todomvc

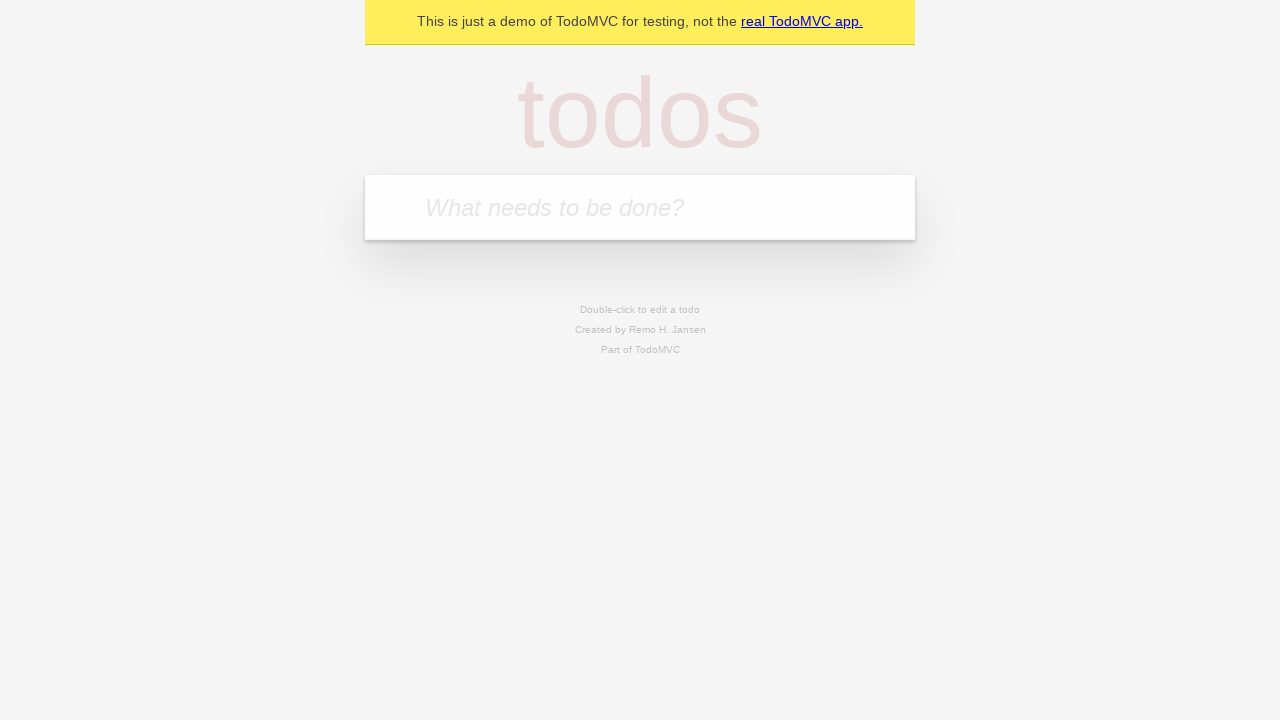

Filled todo input with 'buy some cheese' on internal:attr=[placeholder="What needs to be done?"i]
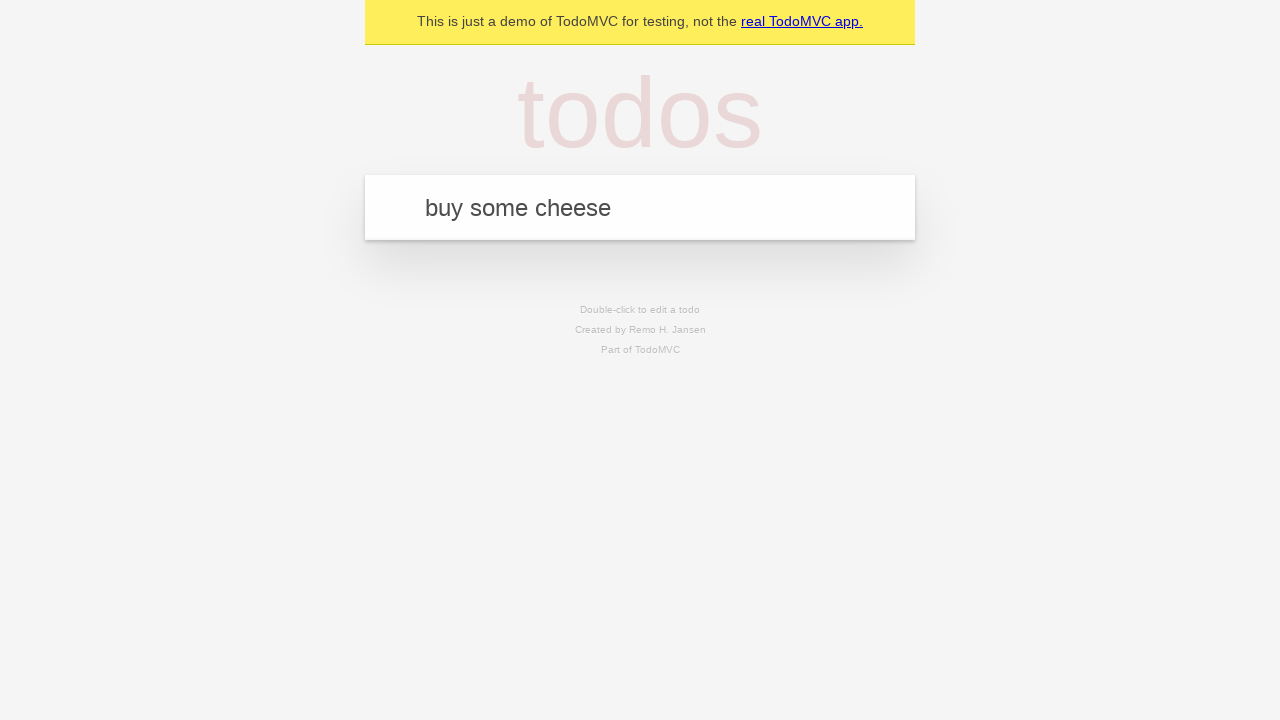

Pressed Enter to create first todo on internal:attr=[placeholder="What needs to be done?"i]
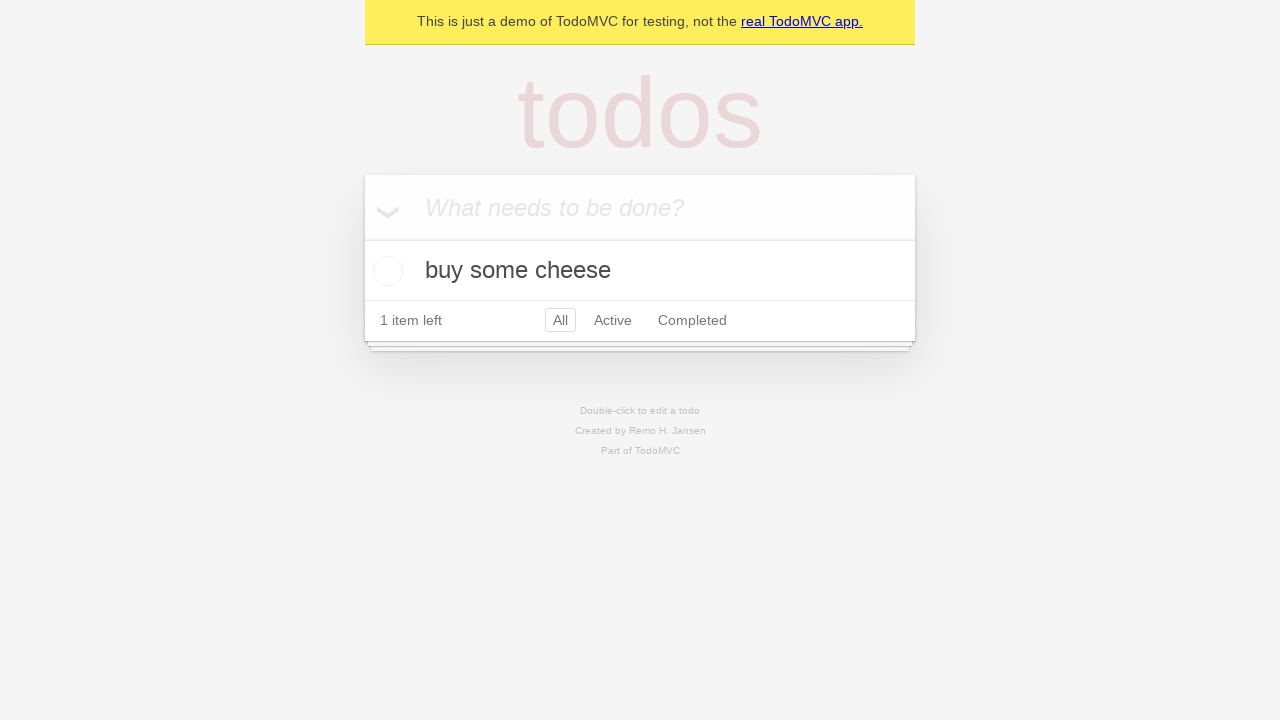

Filled todo input with 'feed the cat' on internal:attr=[placeholder="What needs to be done?"i]
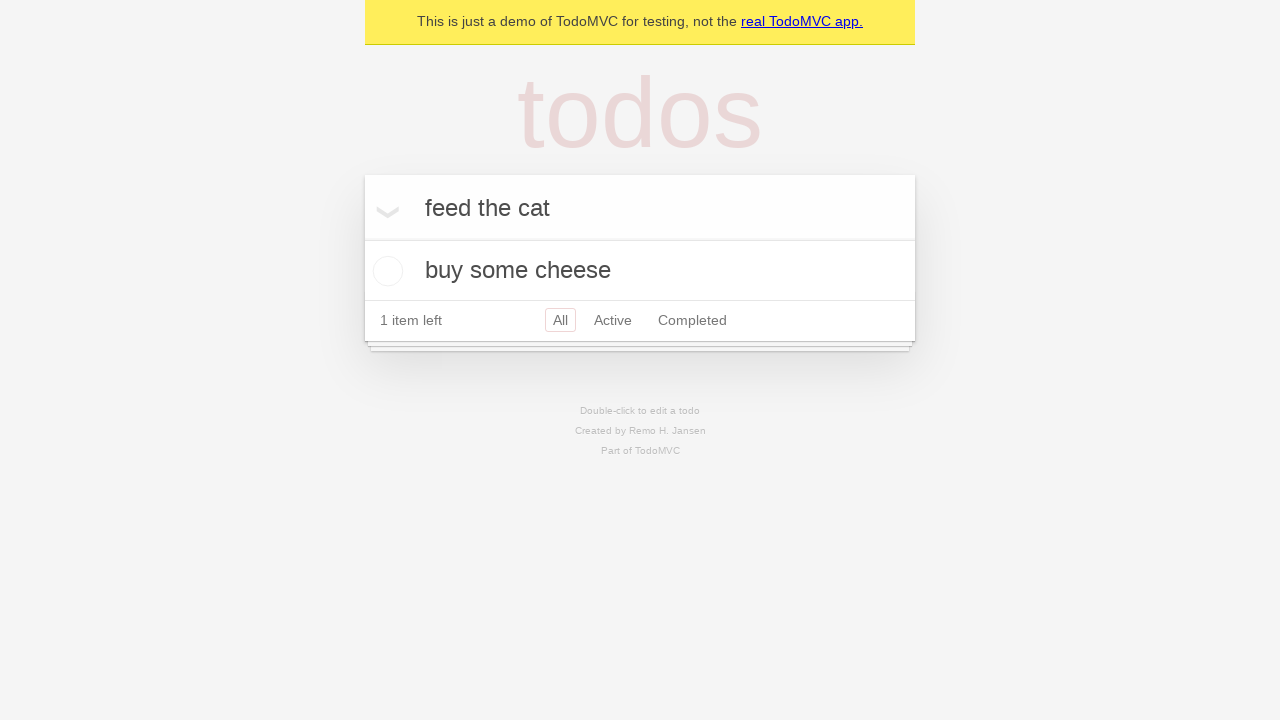

Pressed Enter to create second todo on internal:attr=[placeholder="What needs to be done?"i]
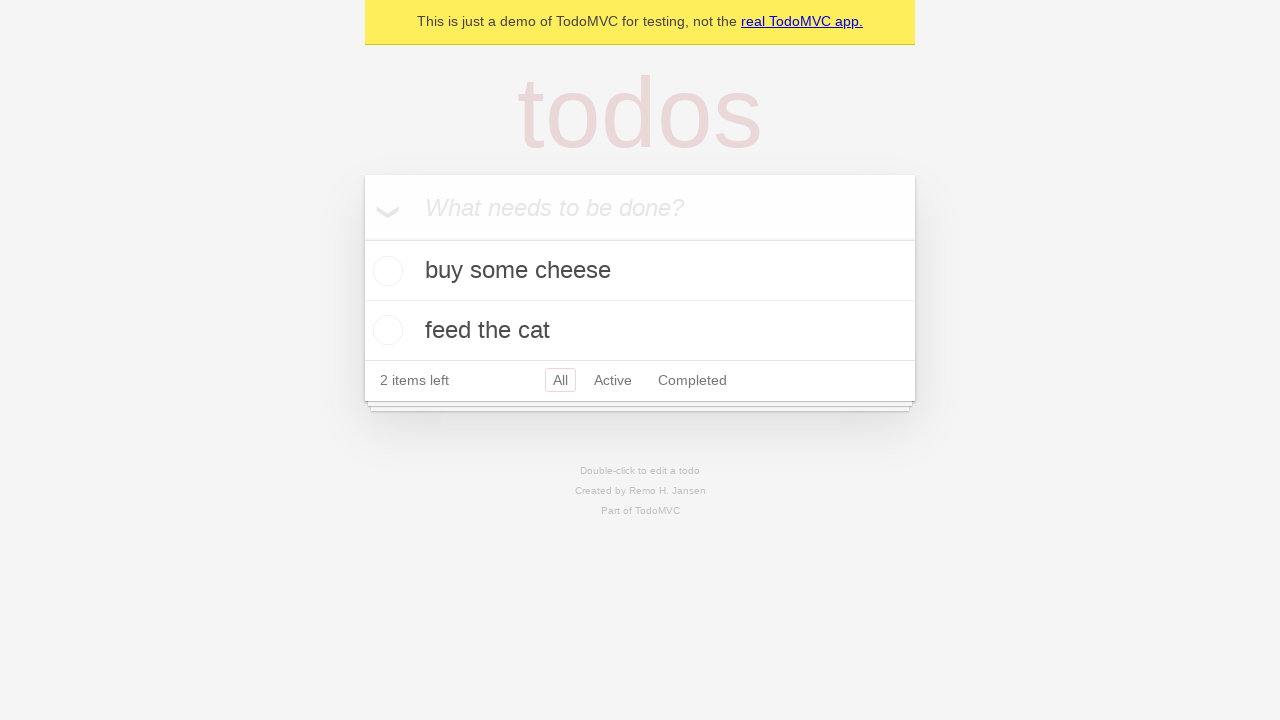

Filled todo input with 'book a doctors appointment' on internal:attr=[placeholder="What needs to be done?"i]
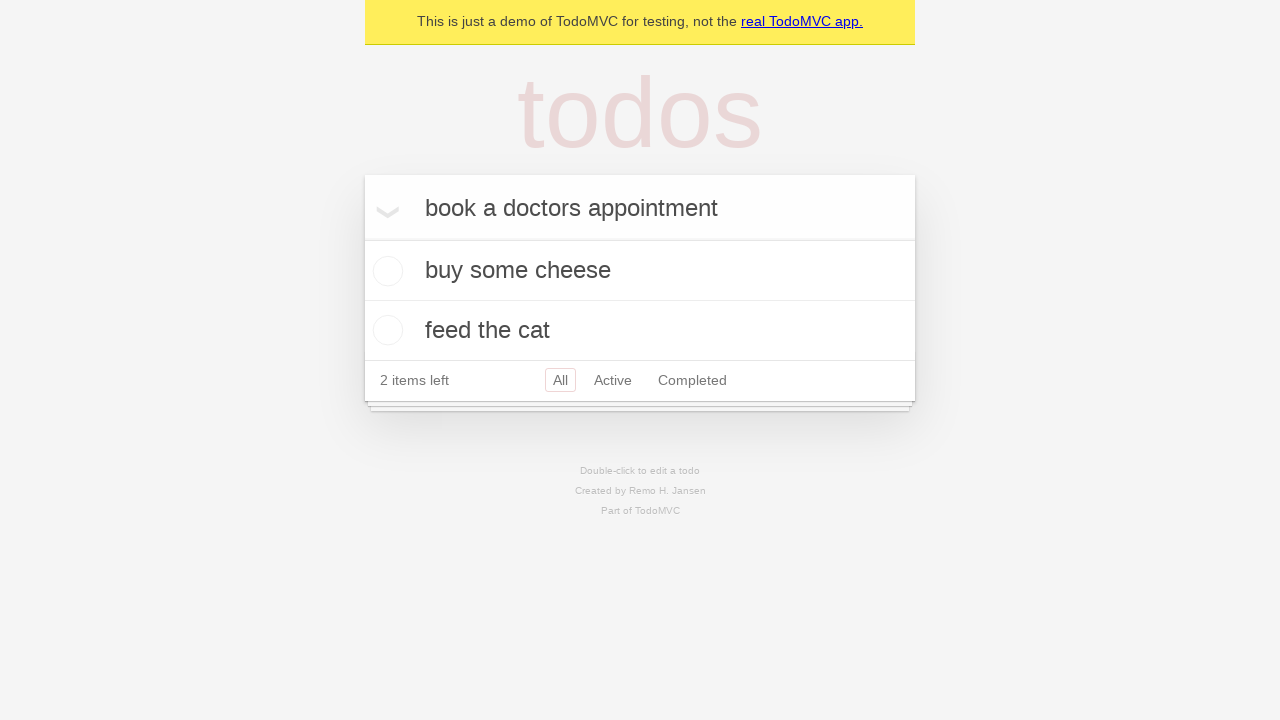

Pressed Enter to create third todo on internal:attr=[placeholder="What needs to be done?"i]
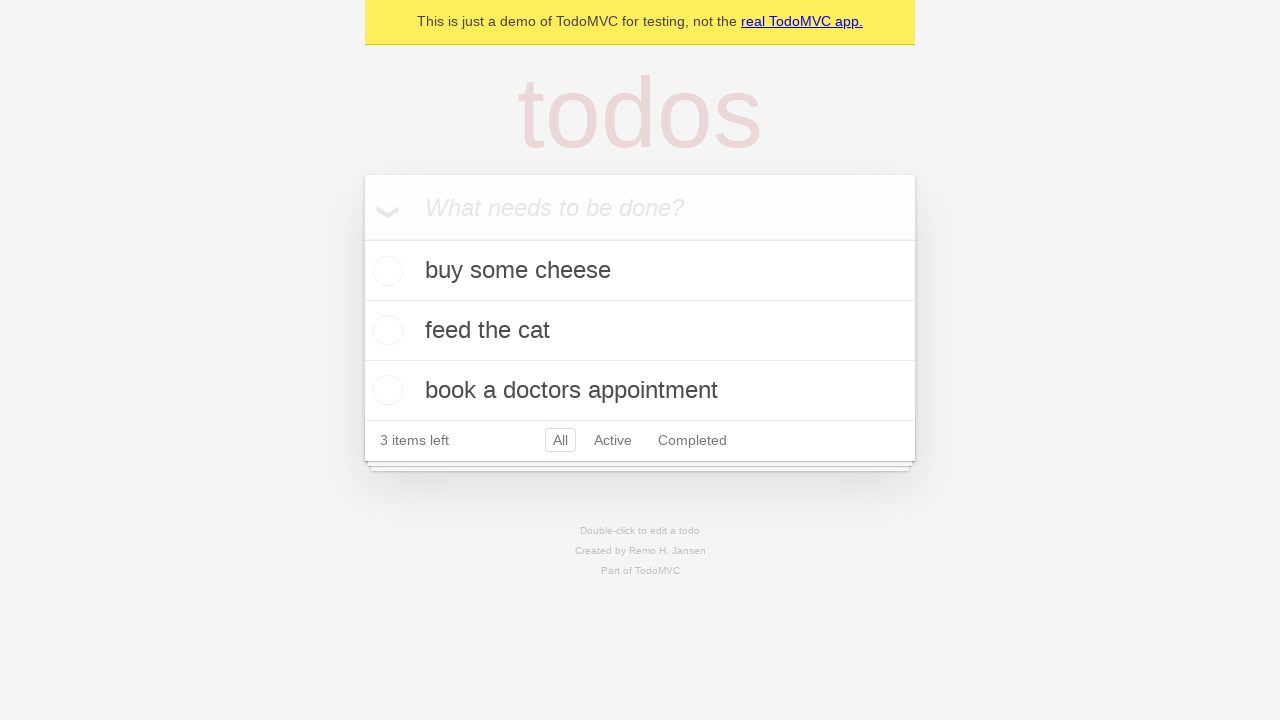

Waited for third todo item to load
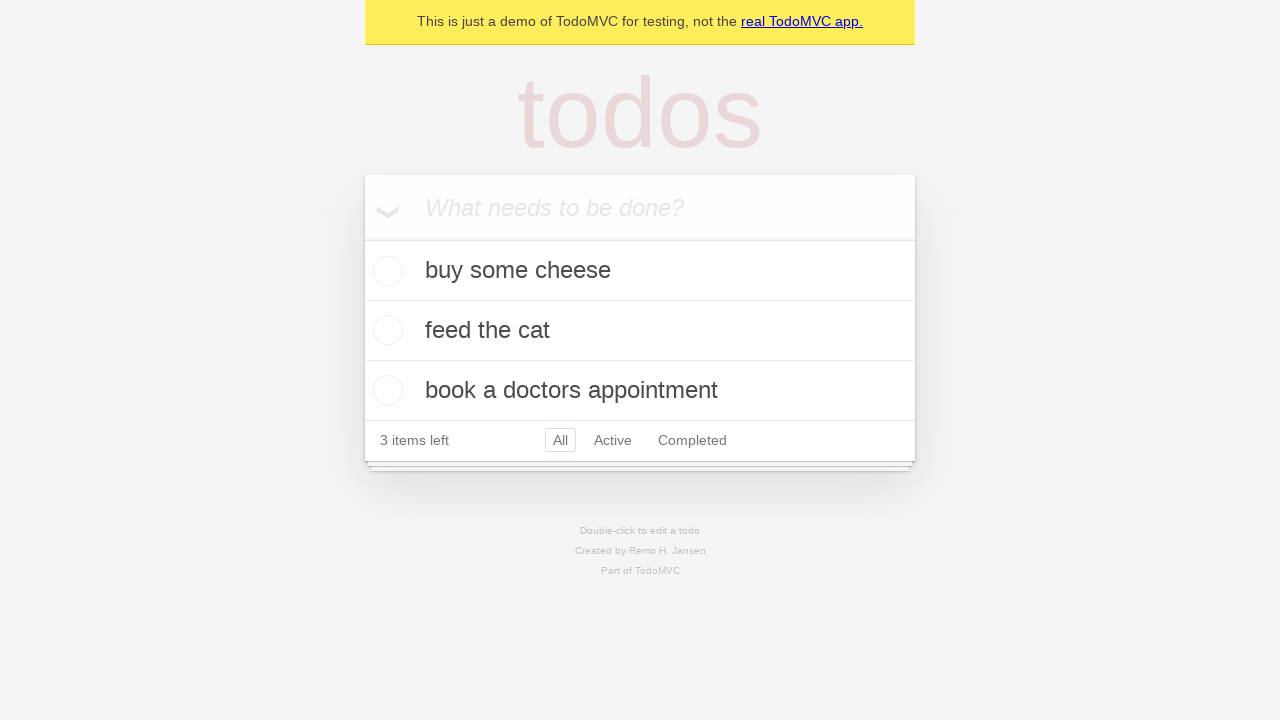

Double-clicked second todo item to enter edit mode at (640, 331) on internal:testid=[data-testid="todo-item"s] >> nth=1
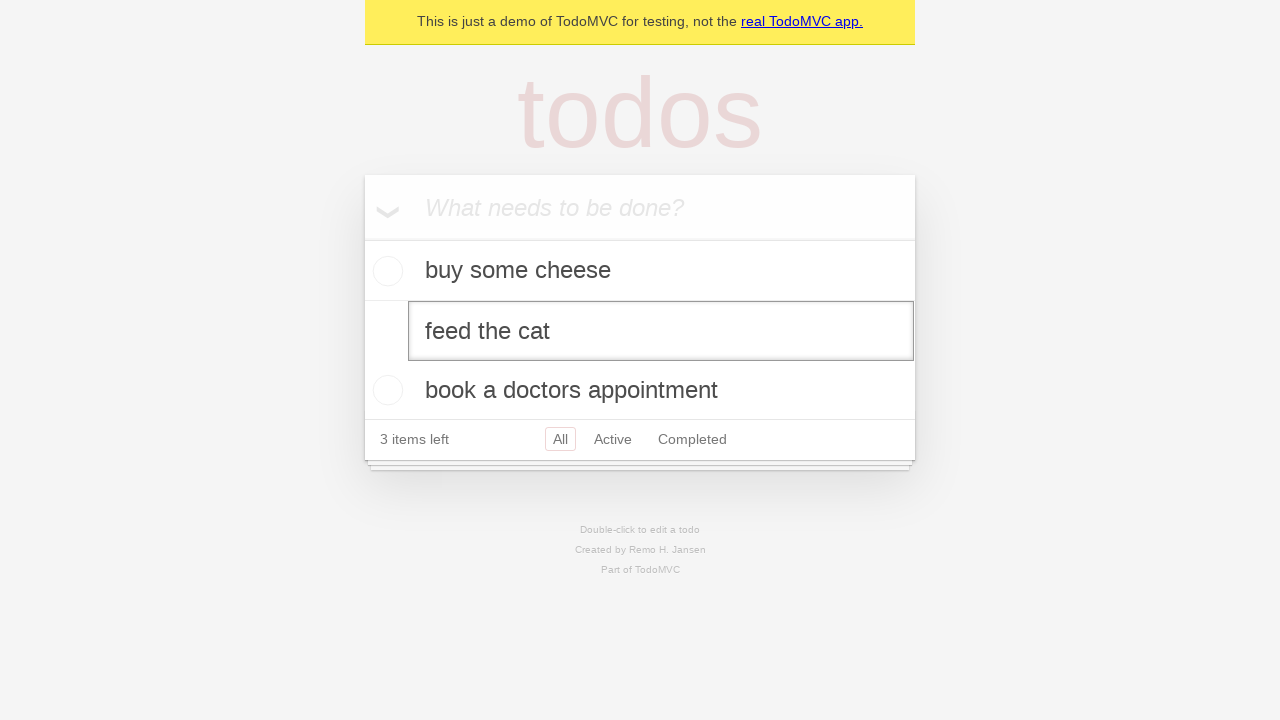

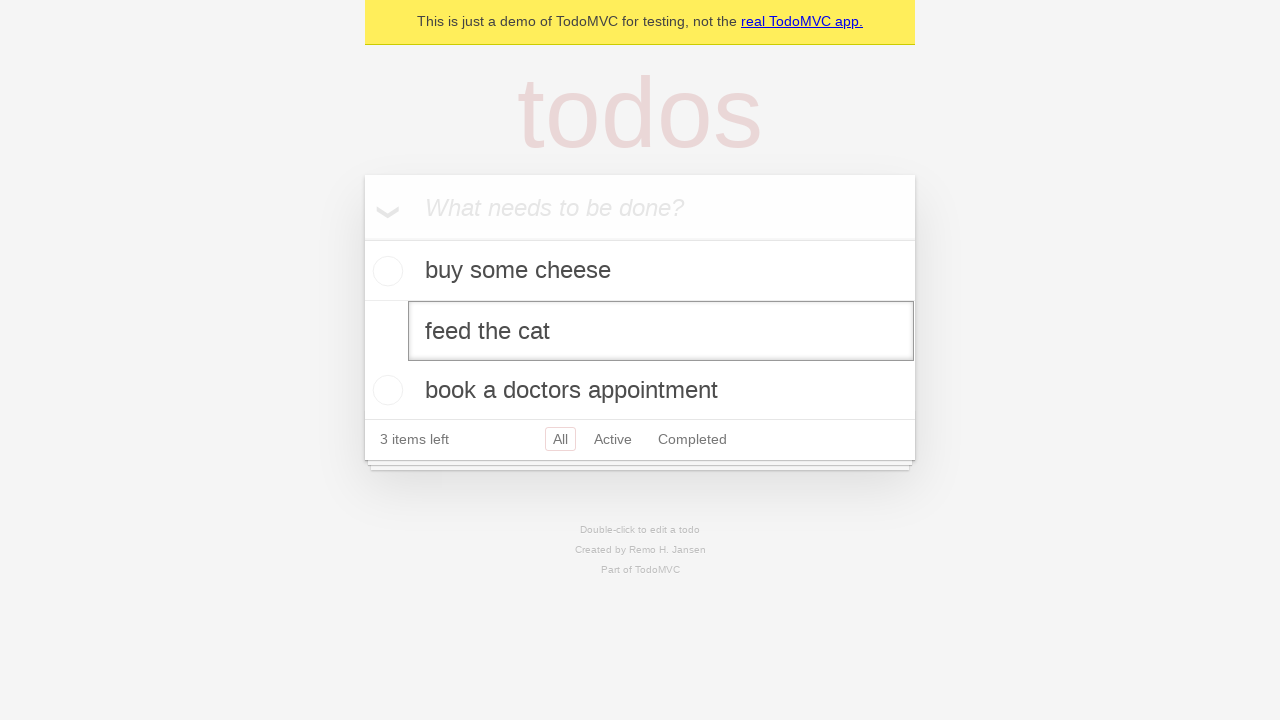